Tests date picker functionality by navigating through calendar controls to select a specific date (September 26, 2030)

Starting URL: https://rahulshettyacademy.com/seleniumPractise/#/offers

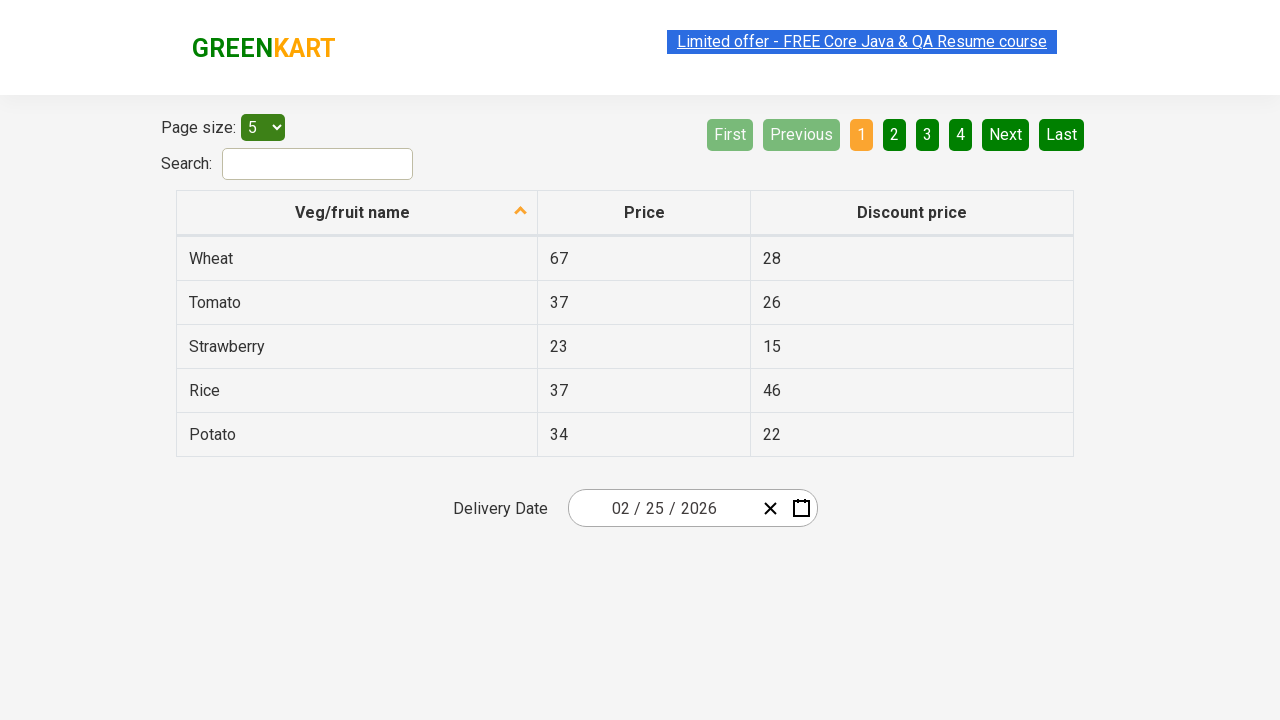

Clicked calendar picker icon to open date picker at (801, 508) on svg[class*="react-date-picker__calendar"]
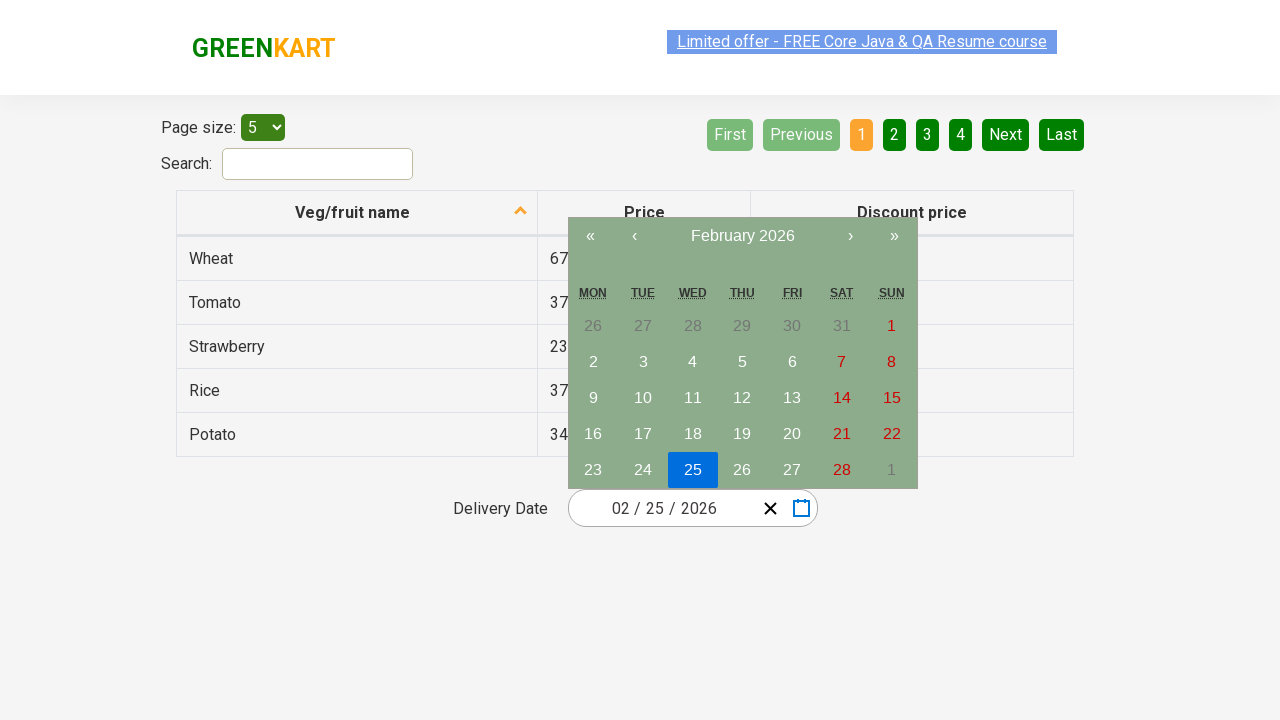

Clicked to navigate to decade view at (742, 236) on span[class*="react-calendar"]
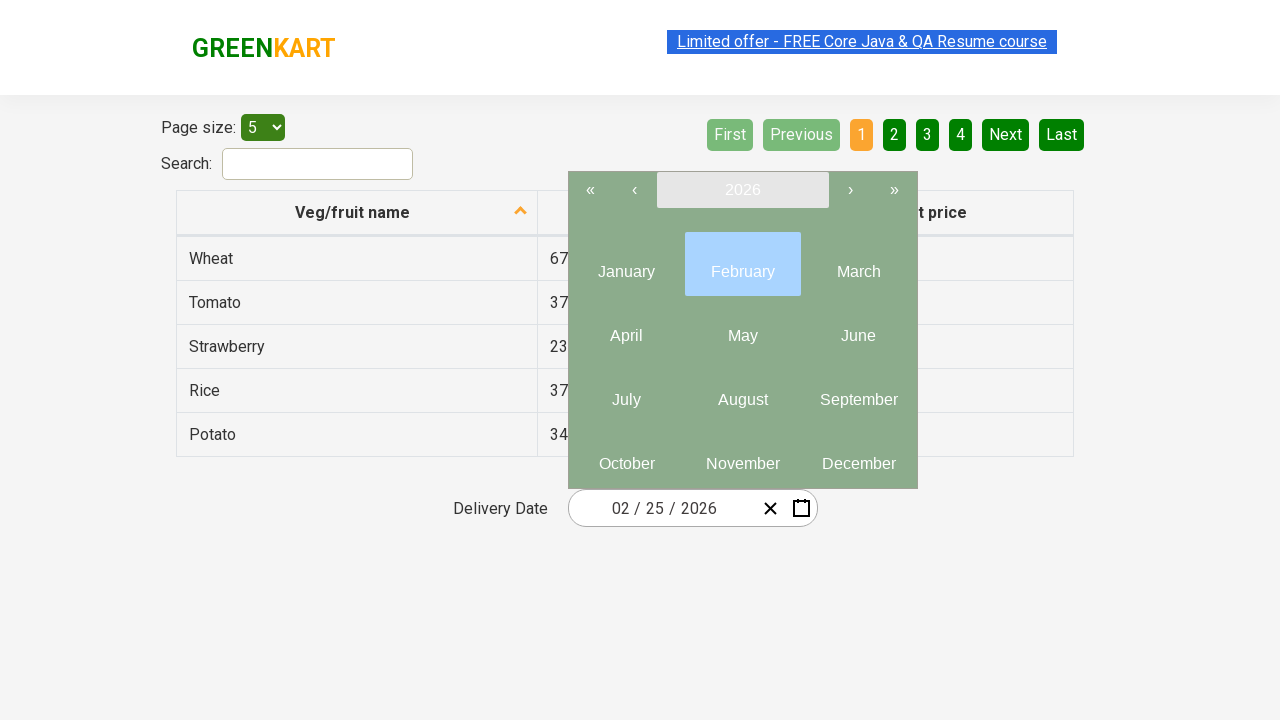

Clicked to navigate to year selection view at (742, 190) on span[class*="react-calendar"]
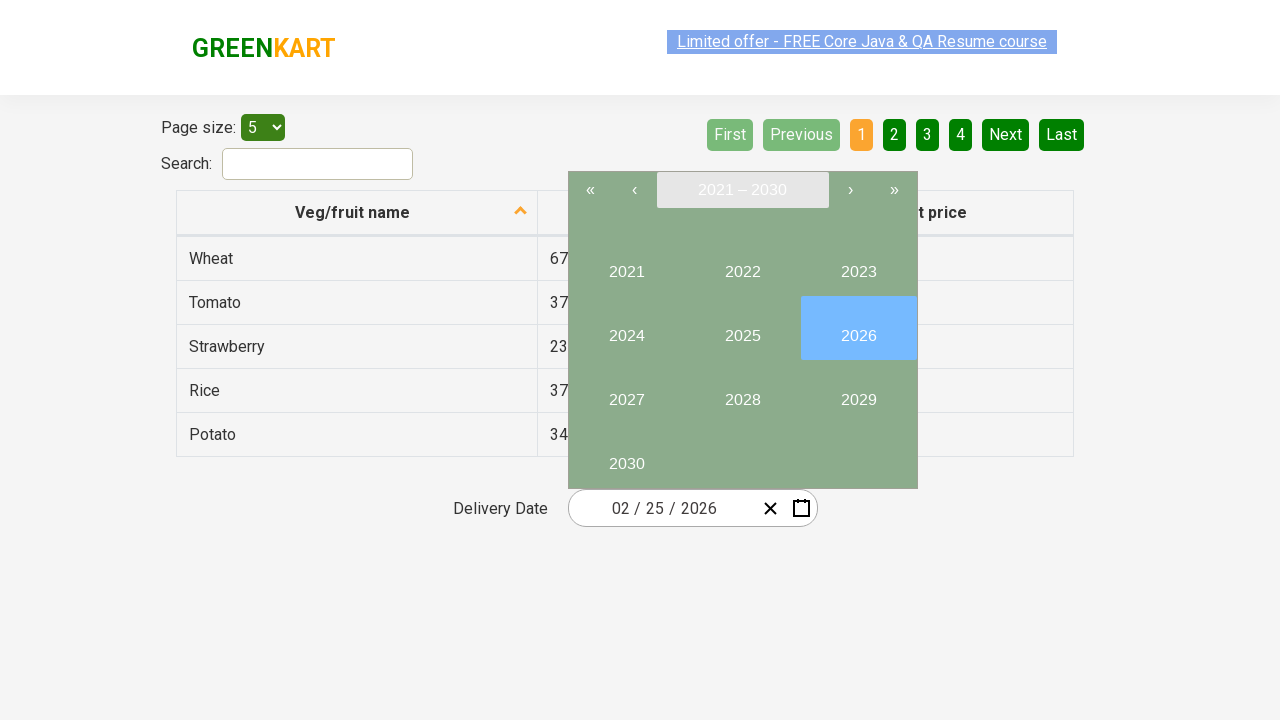

Selected year 2030 from calendar at (626, 456) on button[class*="react-calendar__tile"]:has-text("2030")
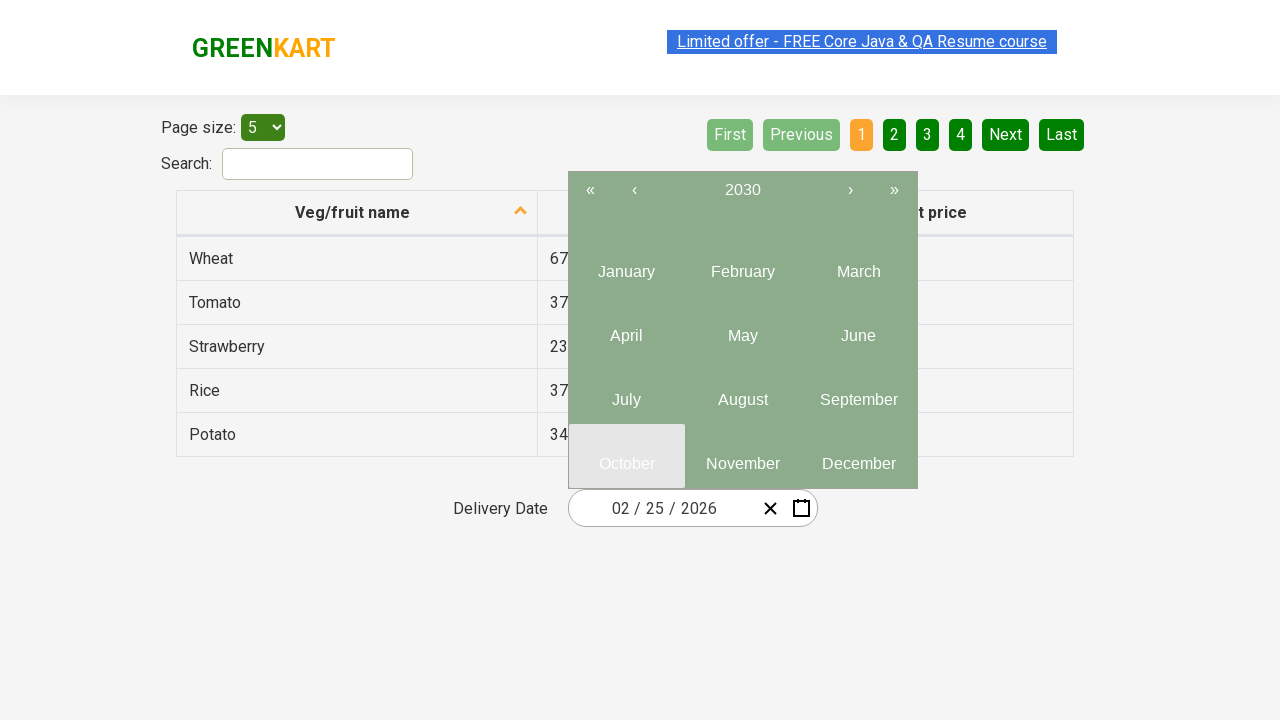

Selected September month from calendar at (858, 392) on button[type="button"]:has-text("September")
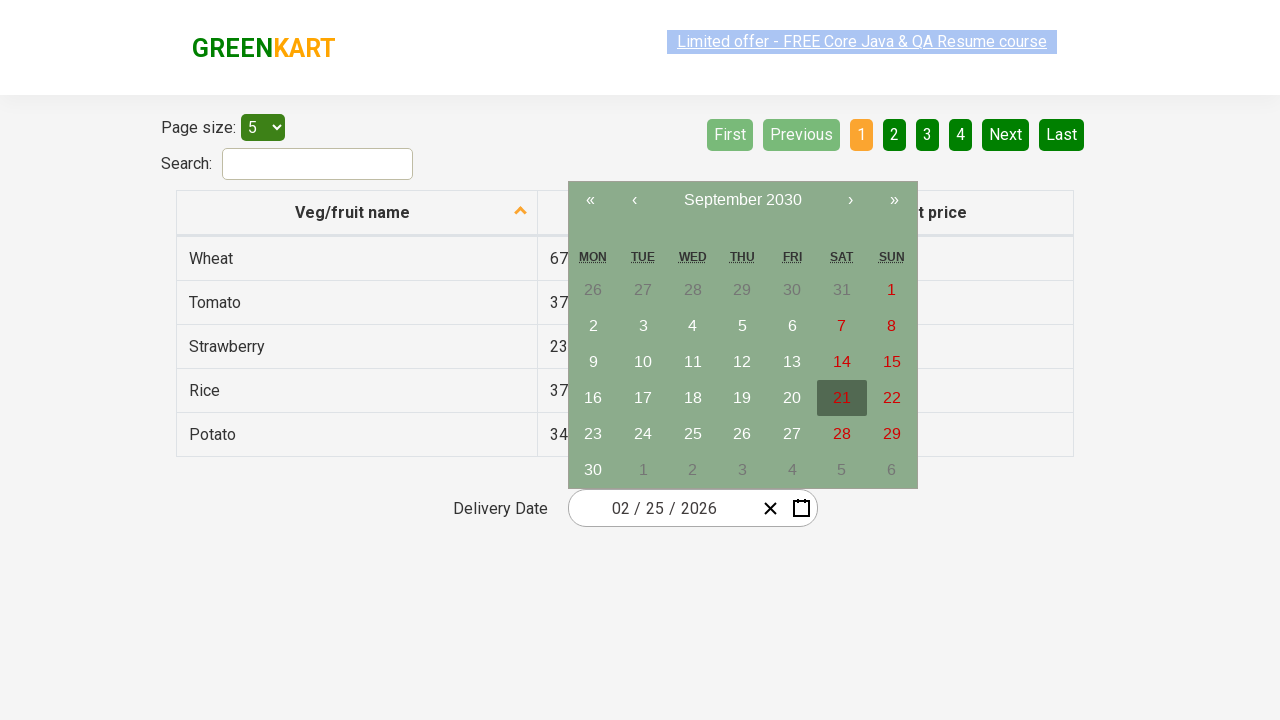

Selected September 26, 2030 as the target date at (742, 434) on [aria-label="September 26, 2030"]
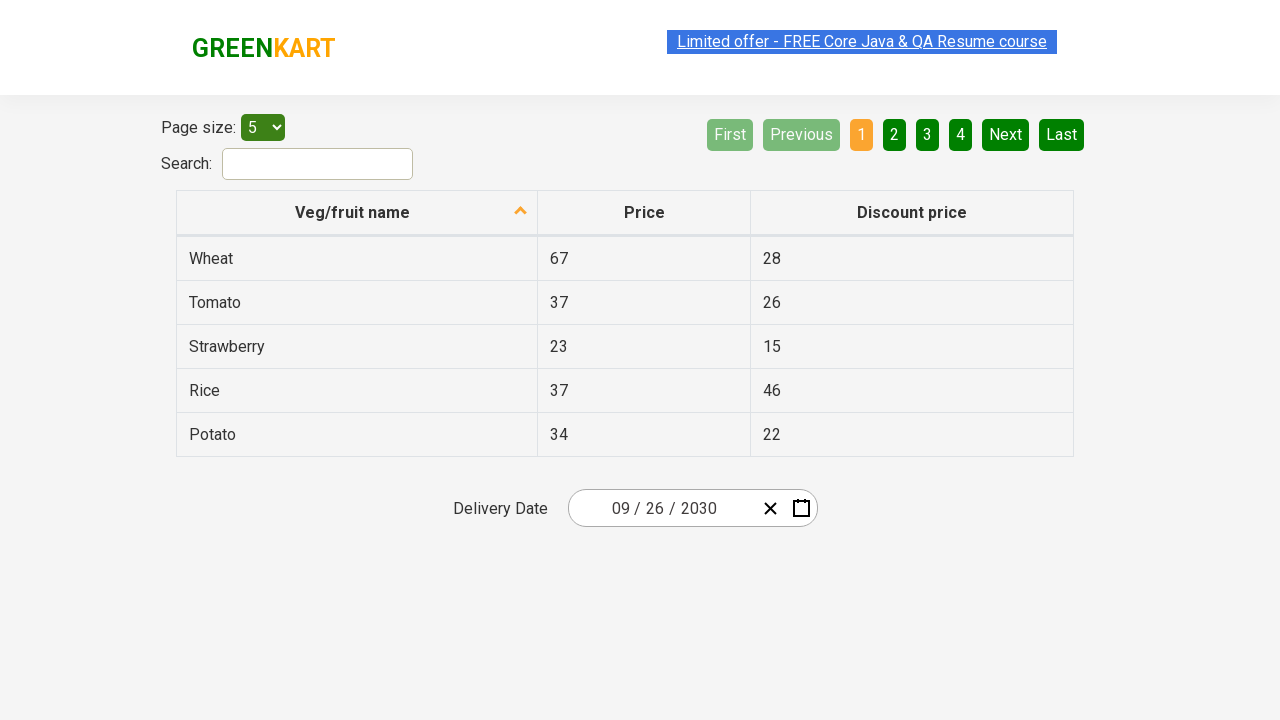

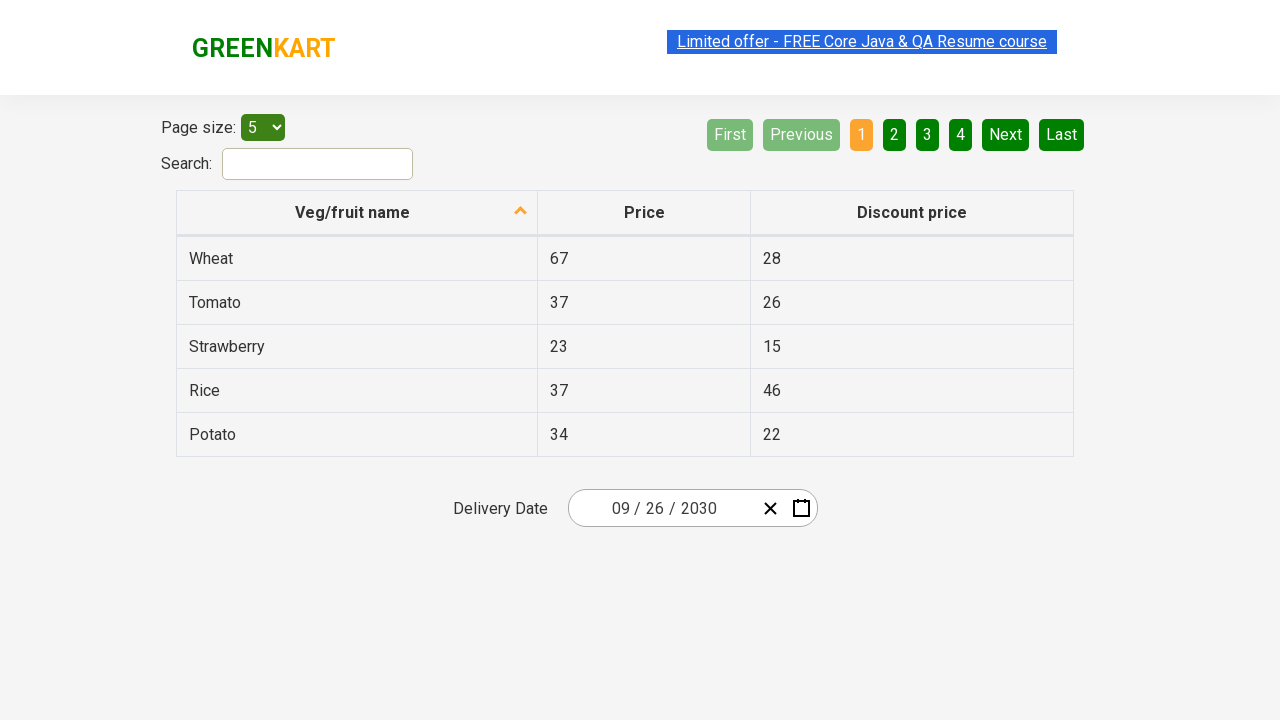